Tests generating 10 and 20 words of Lorem Ipsum text to verify the generator produces the correct word count for different amounts.

Starting URL: https://lipsum.com/

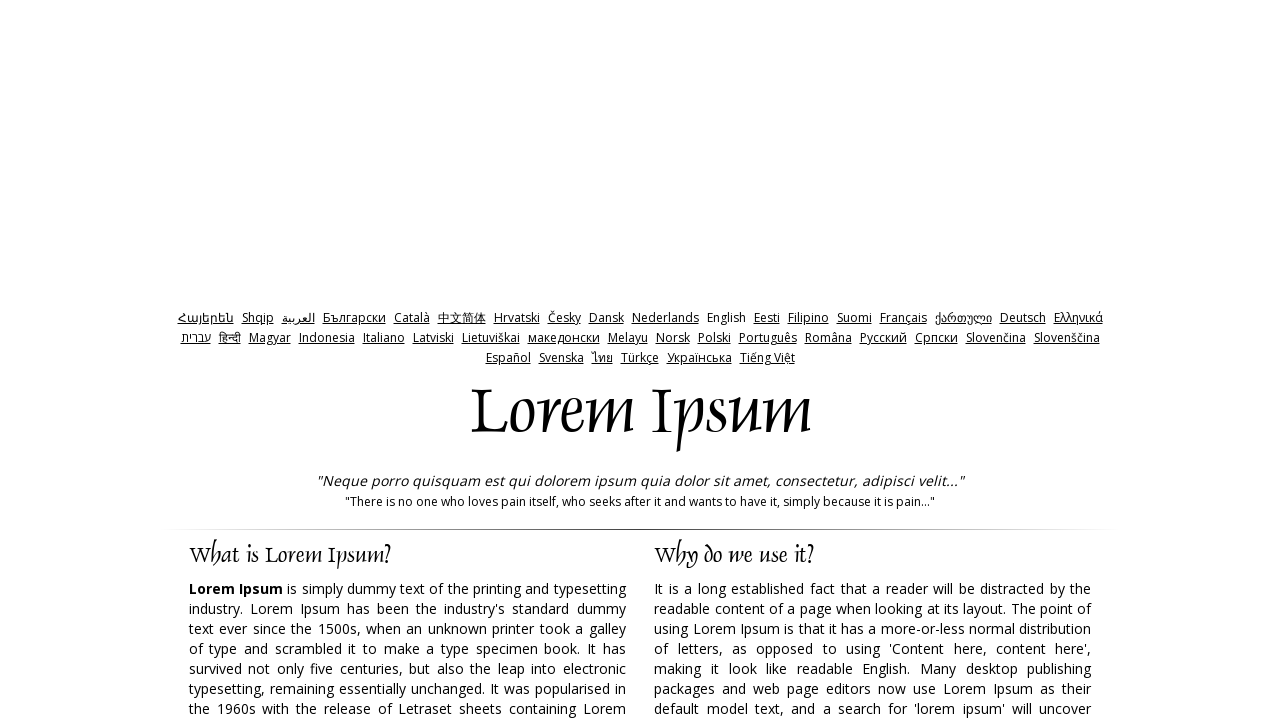

Clicked 'words' radio button to select word generation mode at (735, 360) on xpath=//div[@id='Panes']//input[@id='words']
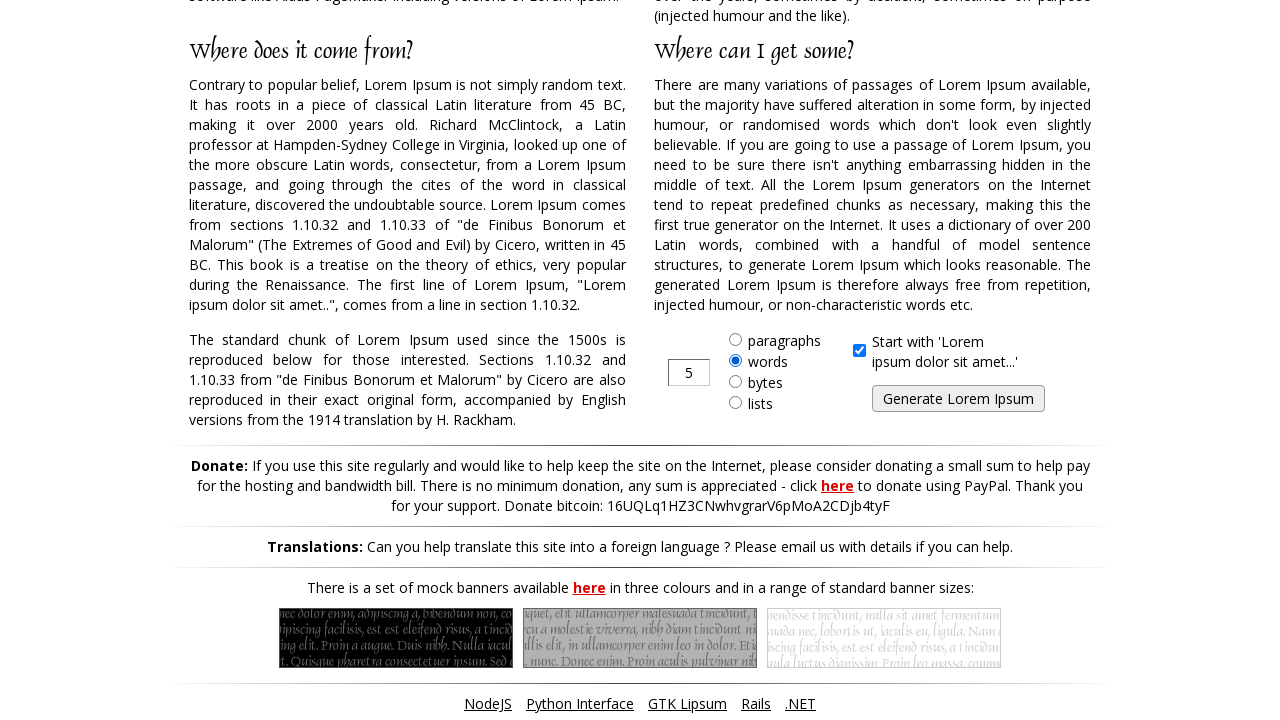

Cleared the amount input field on //div[@id='Panes']//input[@id='amount']
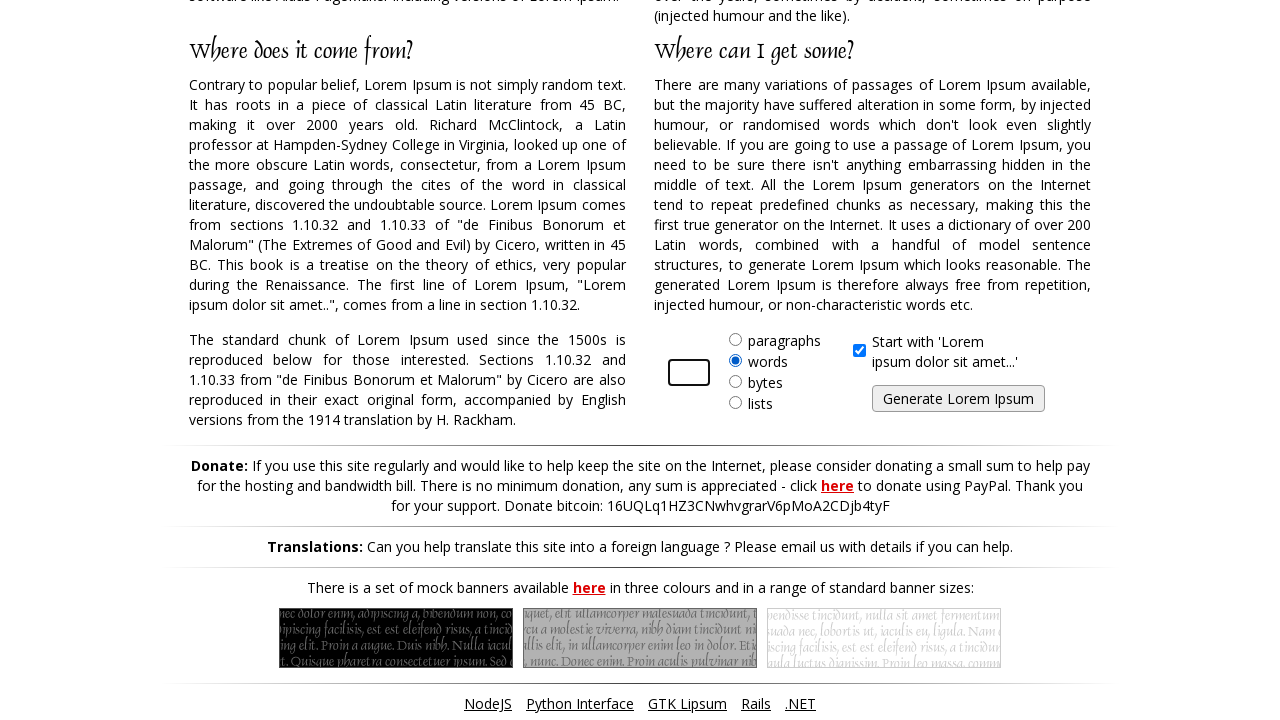

Entered '10' in the amount field to generate 10 words on //div[@id='Panes']//input[@id='amount']
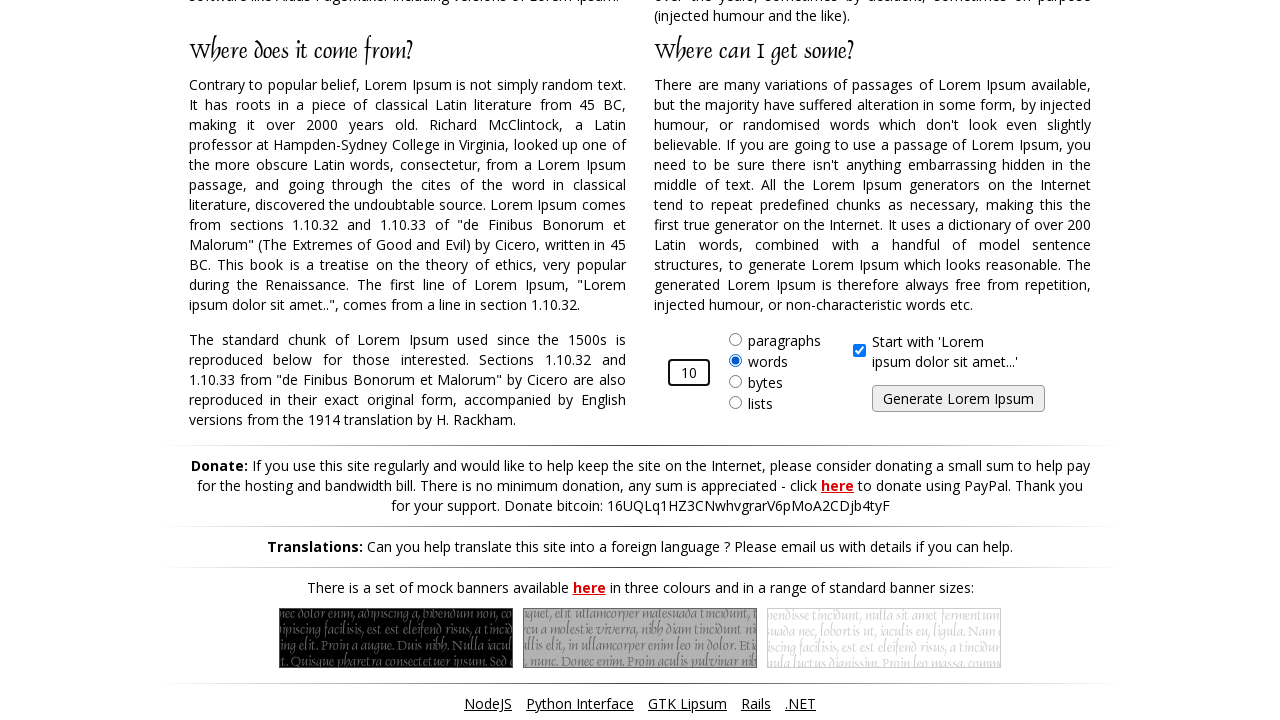

Clicked generate button to create 10-word Lorem Ipsum text at (958, 399) on xpath=//div[@id='Panes']//input[@id='generate']
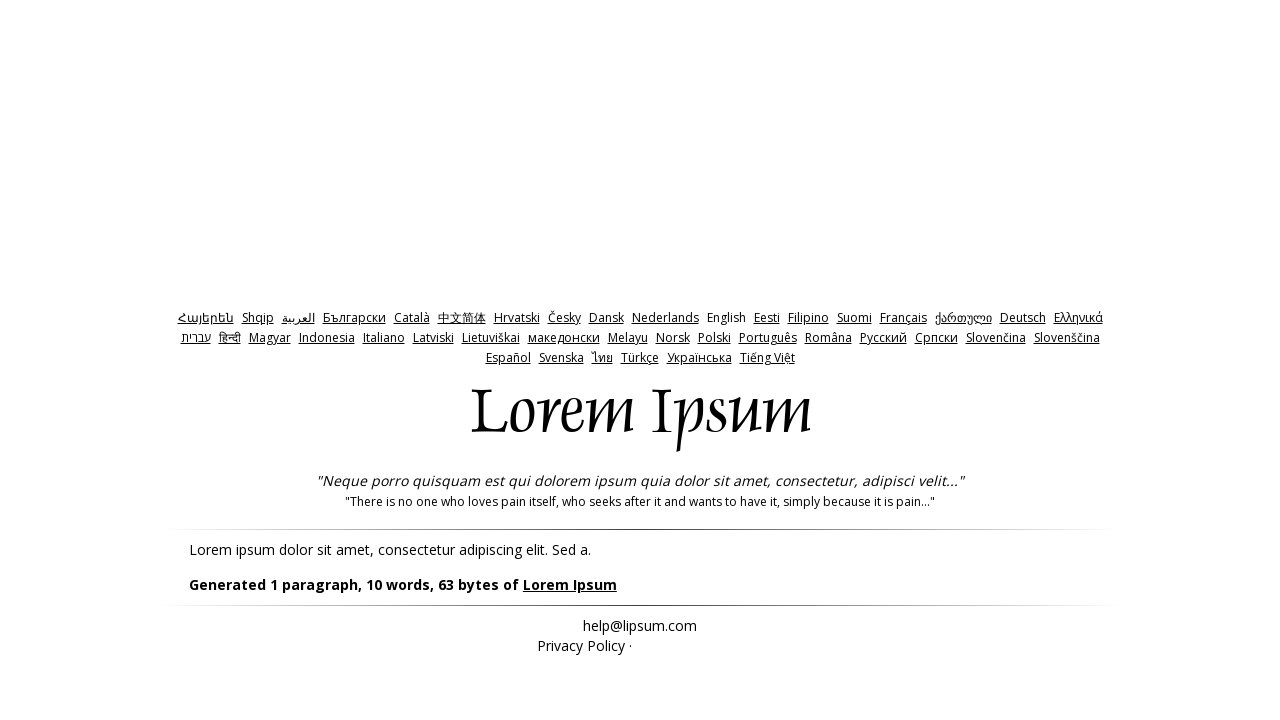

Waited for 10-word Lorem Ipsum result to load
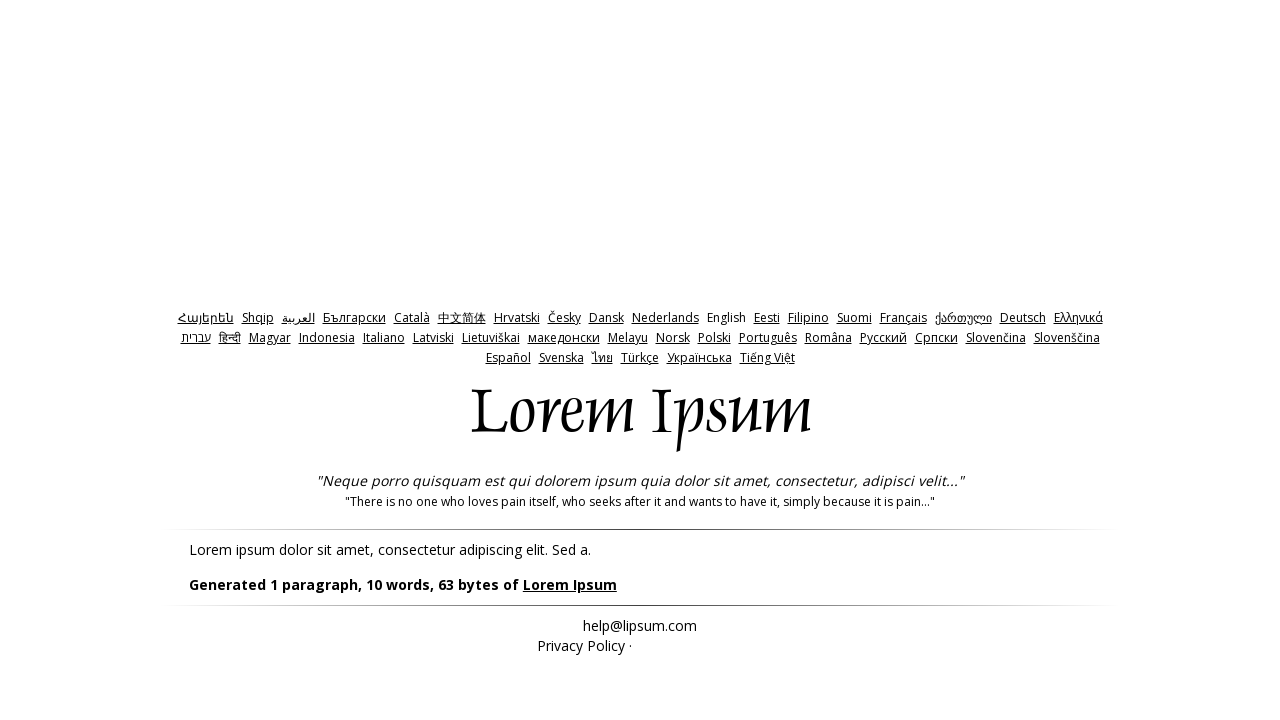

Navigated back to the Lorem Ipsum generator
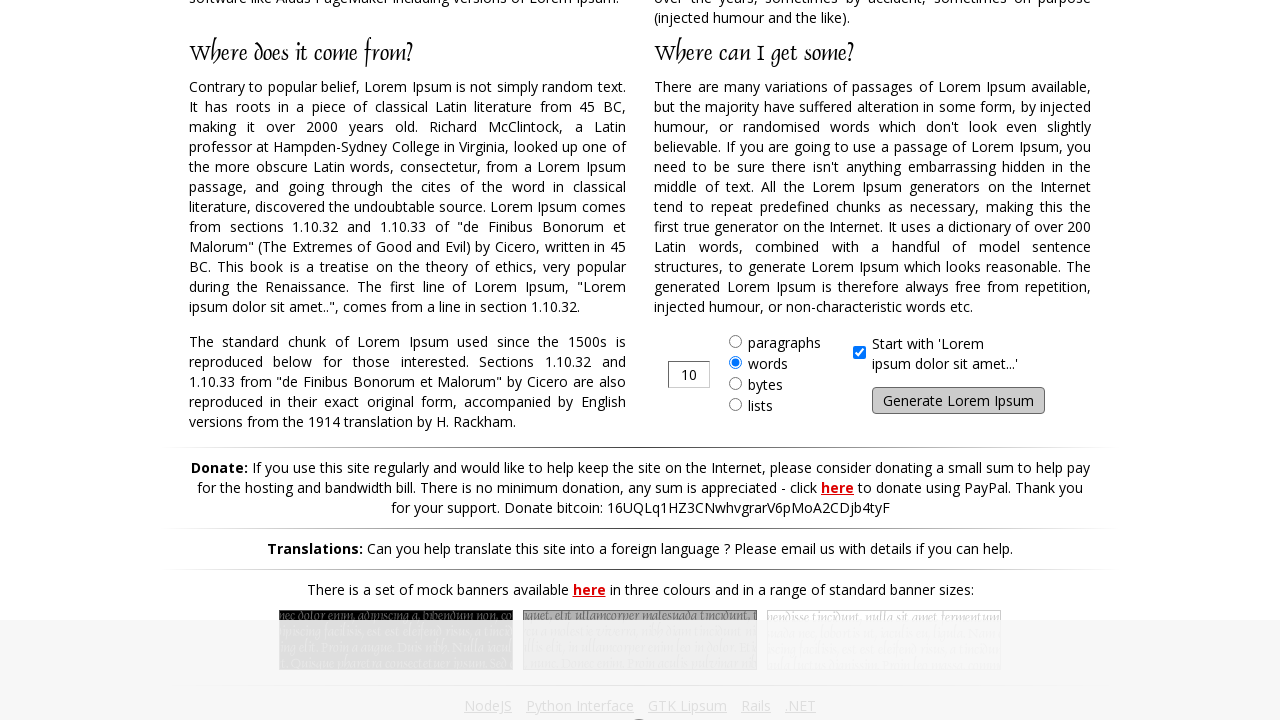

Cleared the amount input field for second test on //div[@id='Panes']//input[@id='amount']
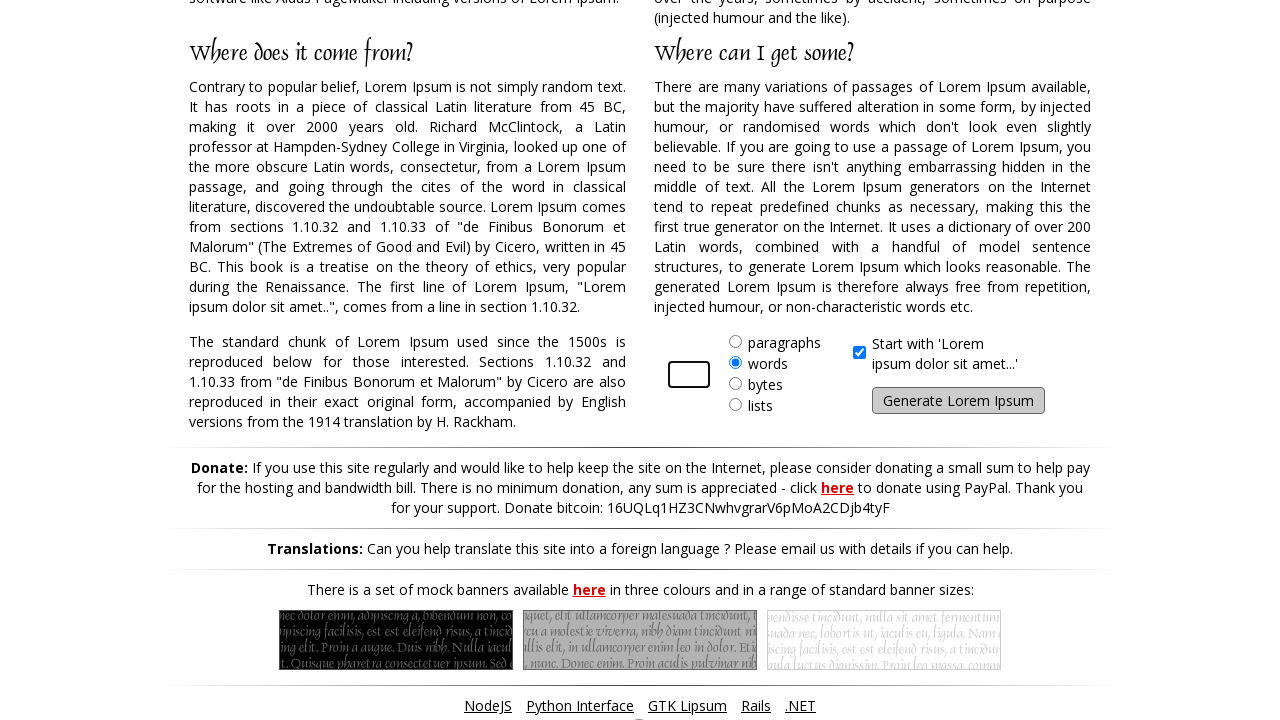

Entered '20' in the amount field to generate 20 words on //div[@id='Panes']//input[@id='amount']
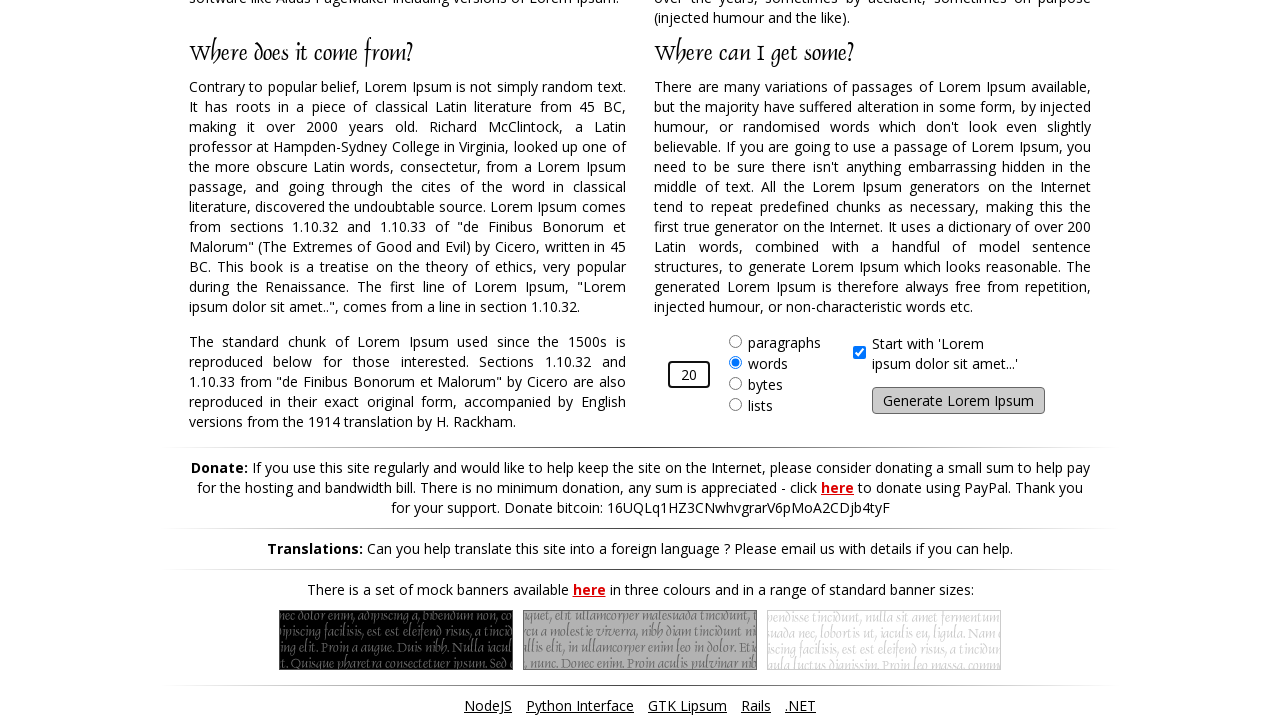

Clicked generate button to create 20-word Lorem Ipsum text at (958, 401) on xpath=//div[@id='Panes']//input[@id='generate']
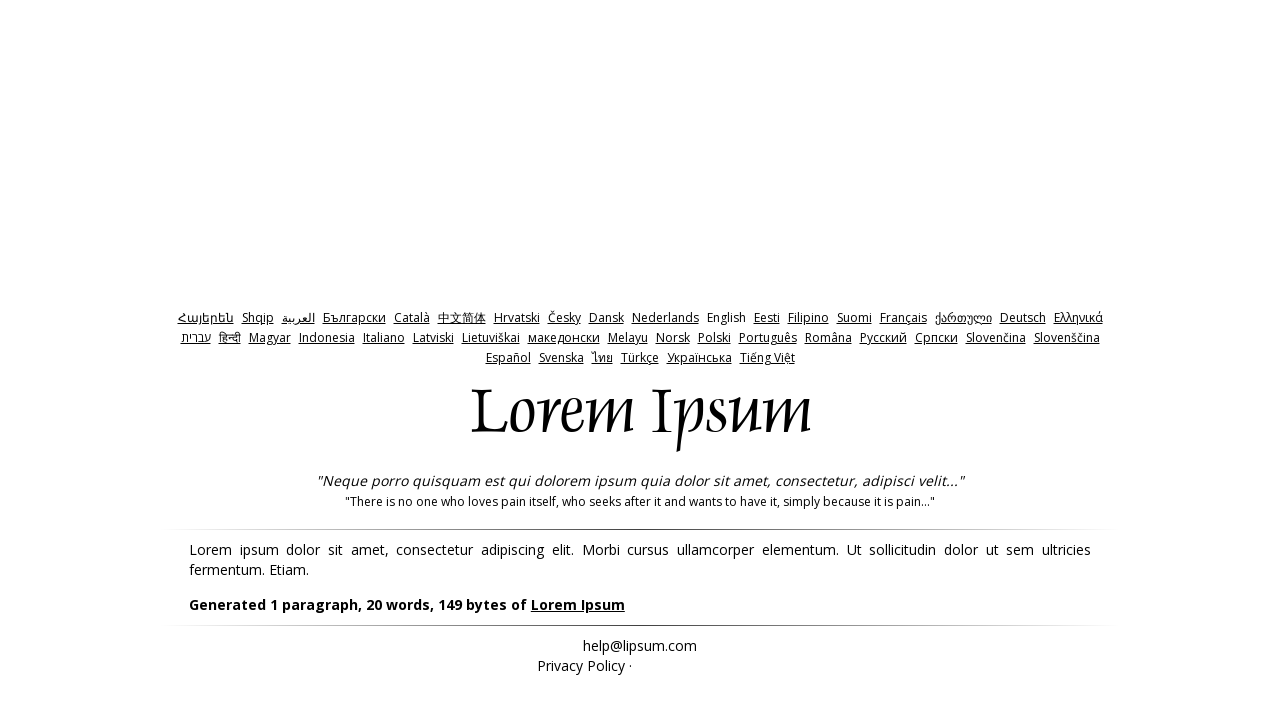

Waited for 20-word Lorem Ipsum result to load
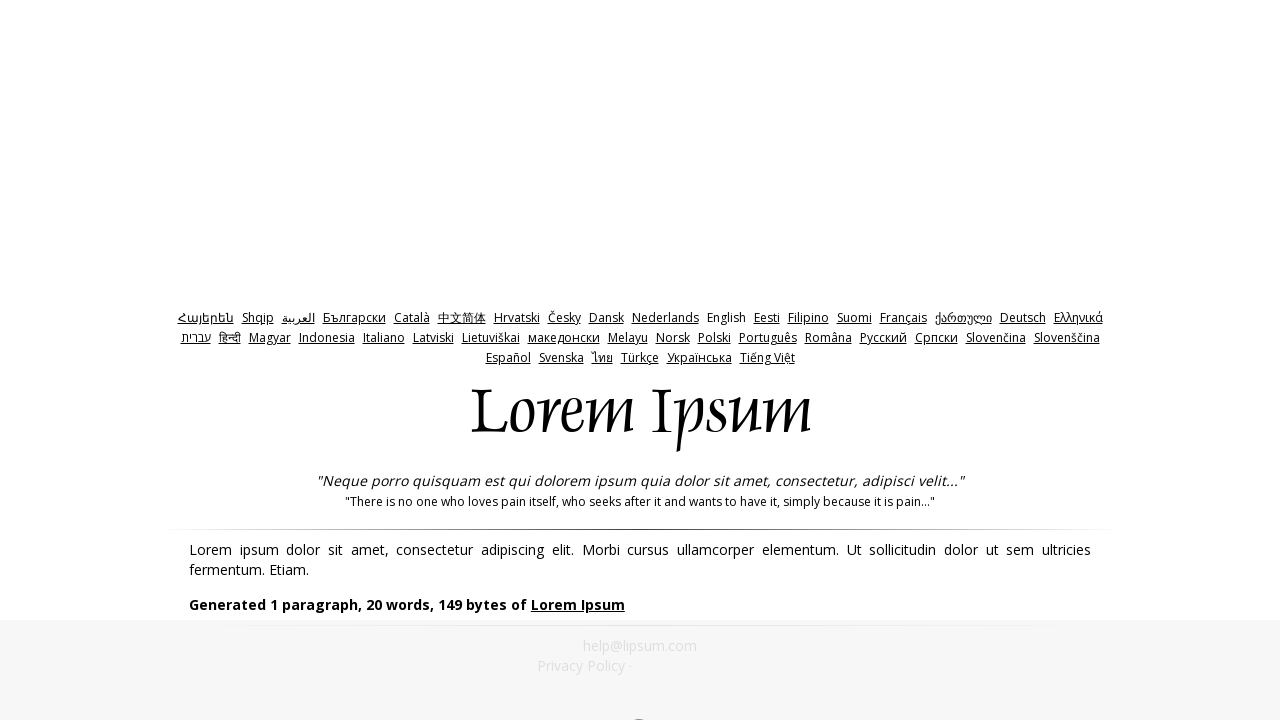

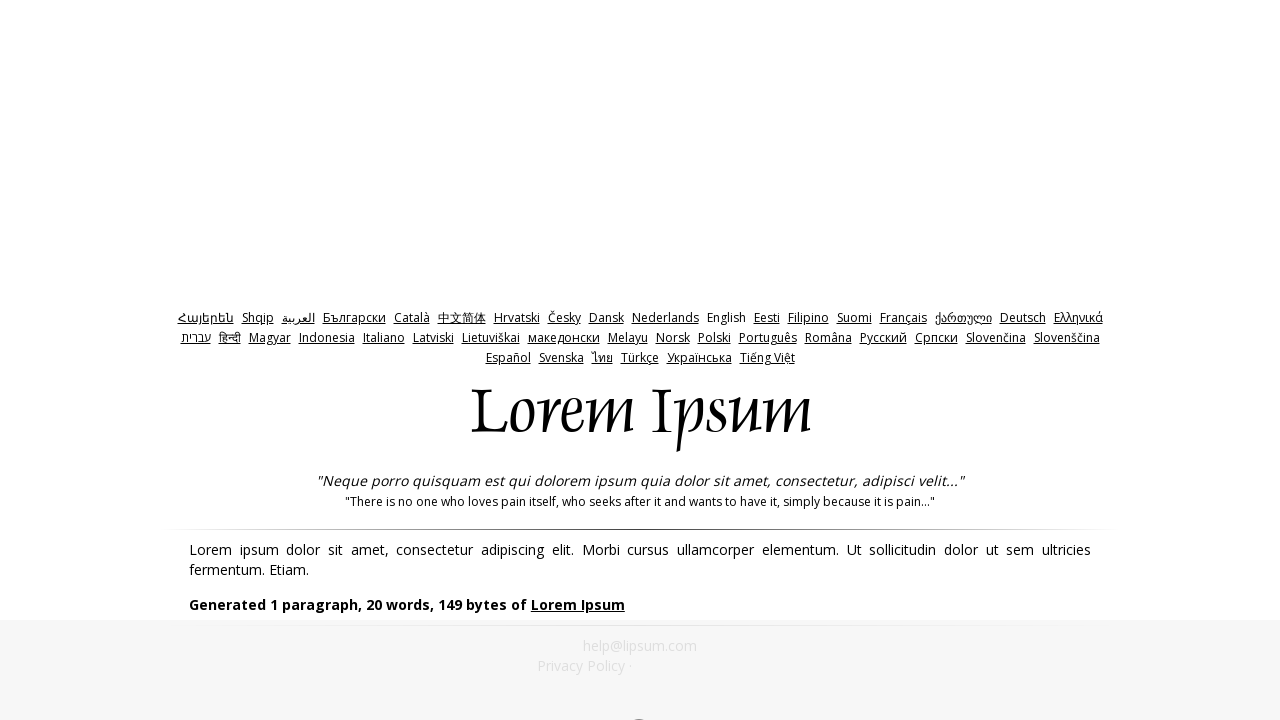